Navigates to Mars news page and verifies that news content elements are present on the page

Starting URL: https://data-class-mars.s3.amazonaws.com/Mars/index.html

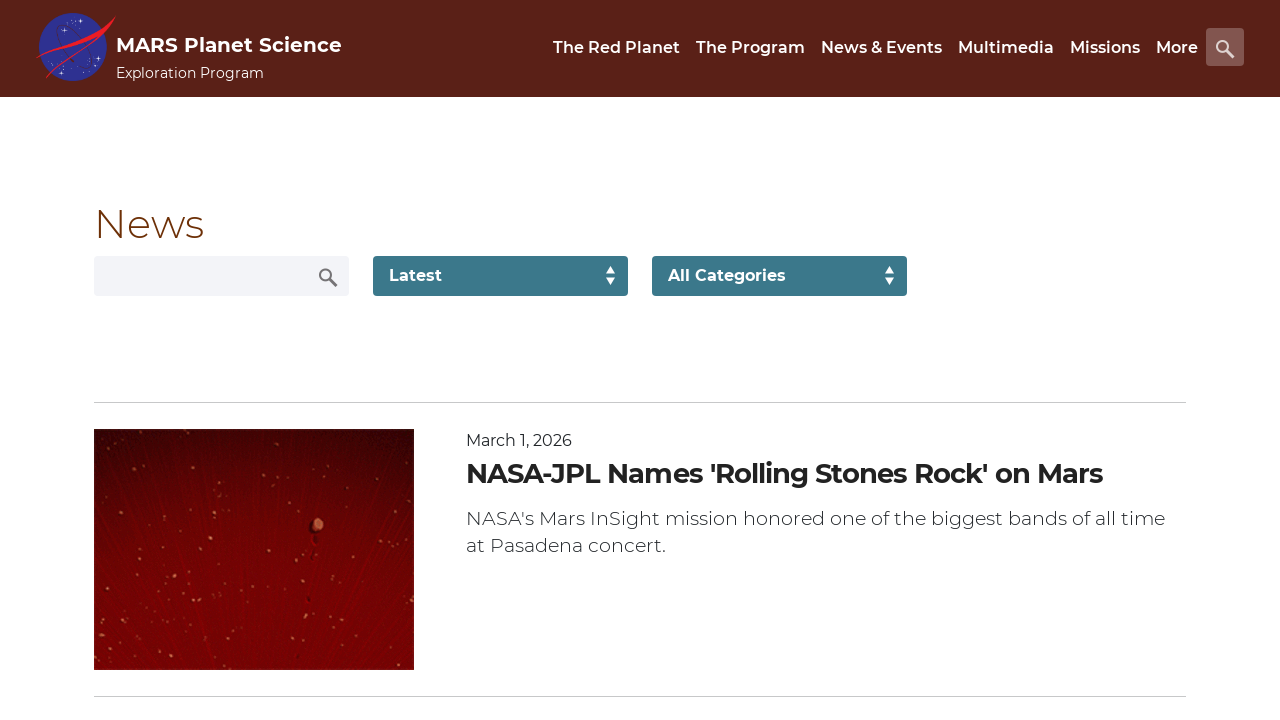

Navigated to Mars news page
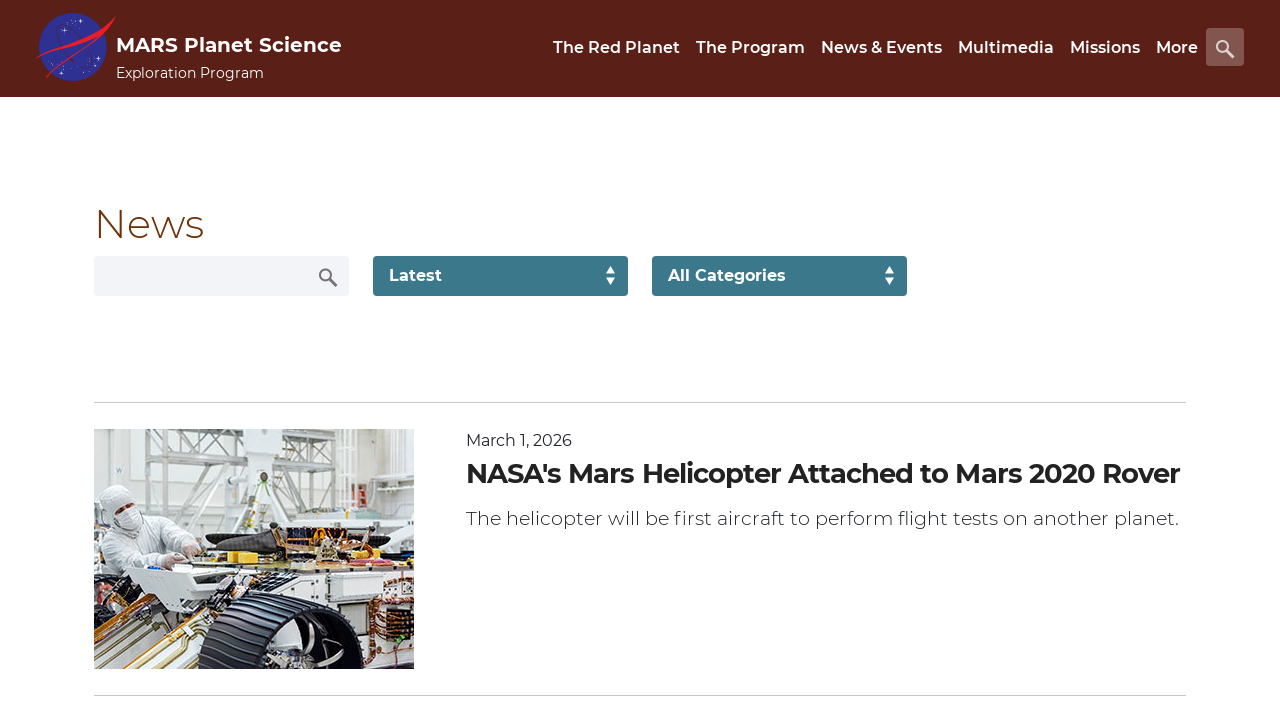

News content container loaded
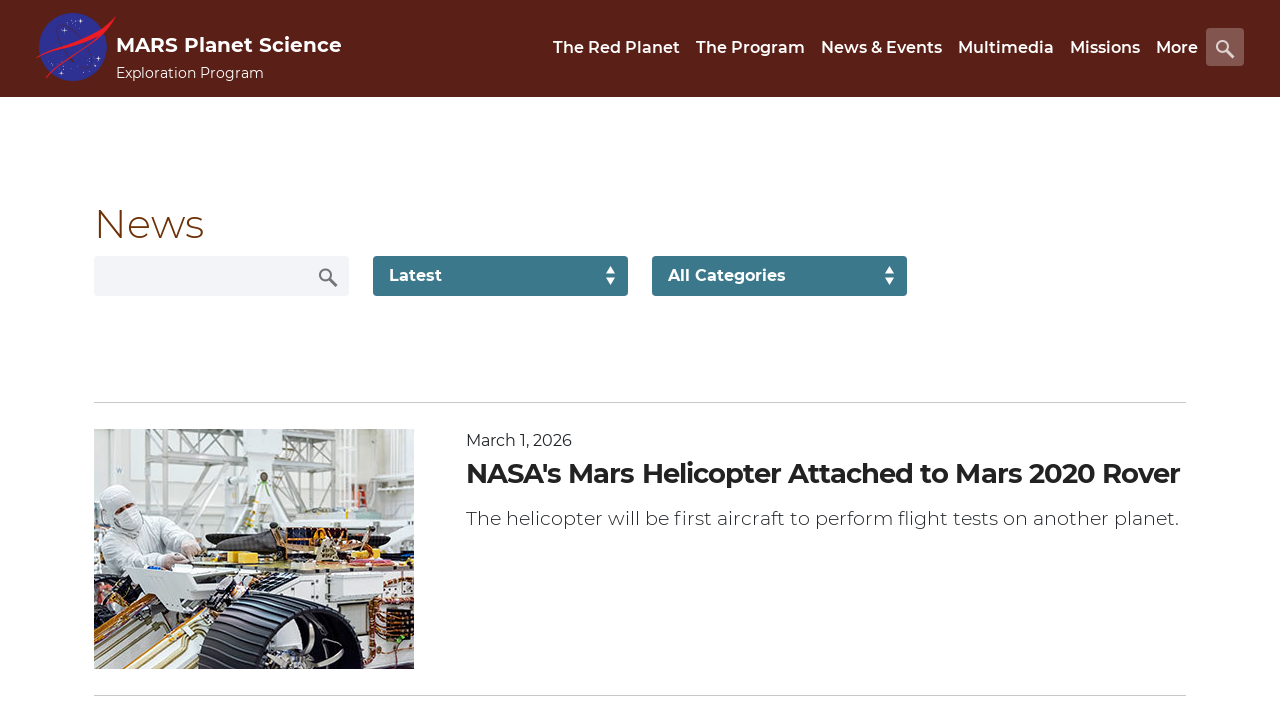

Verified news title element is present
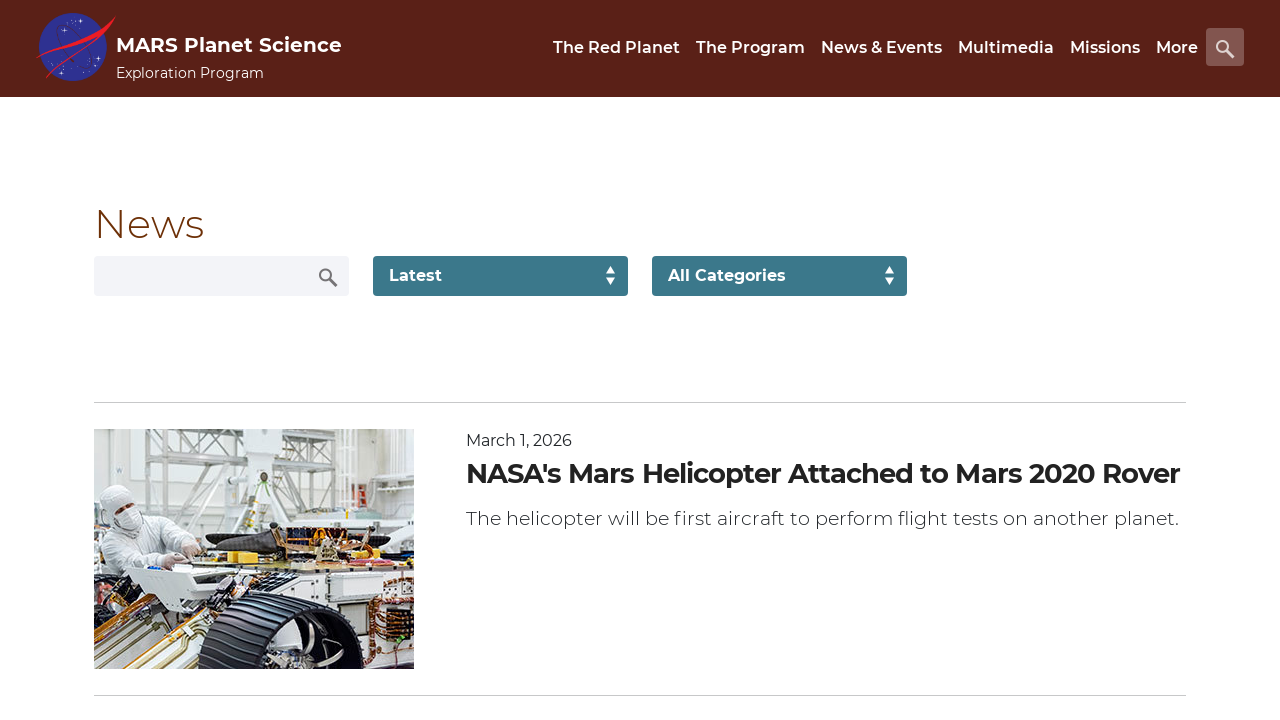

Verified article teaser element is present
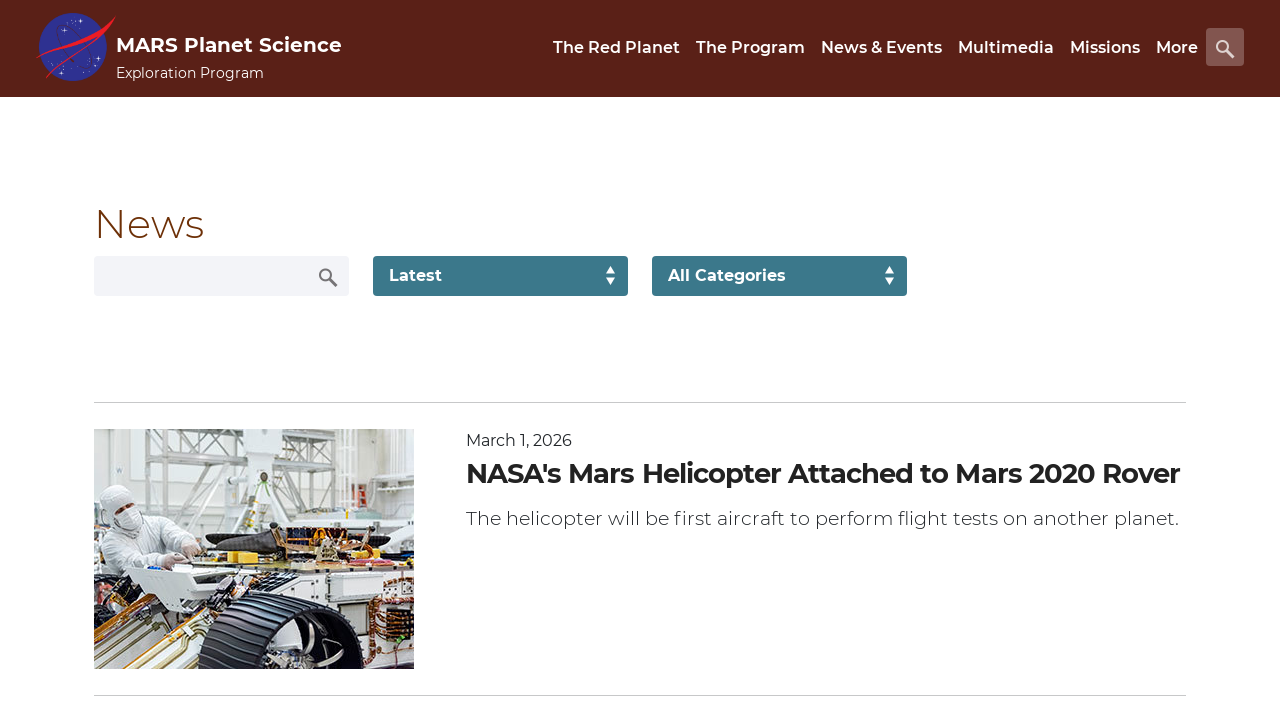

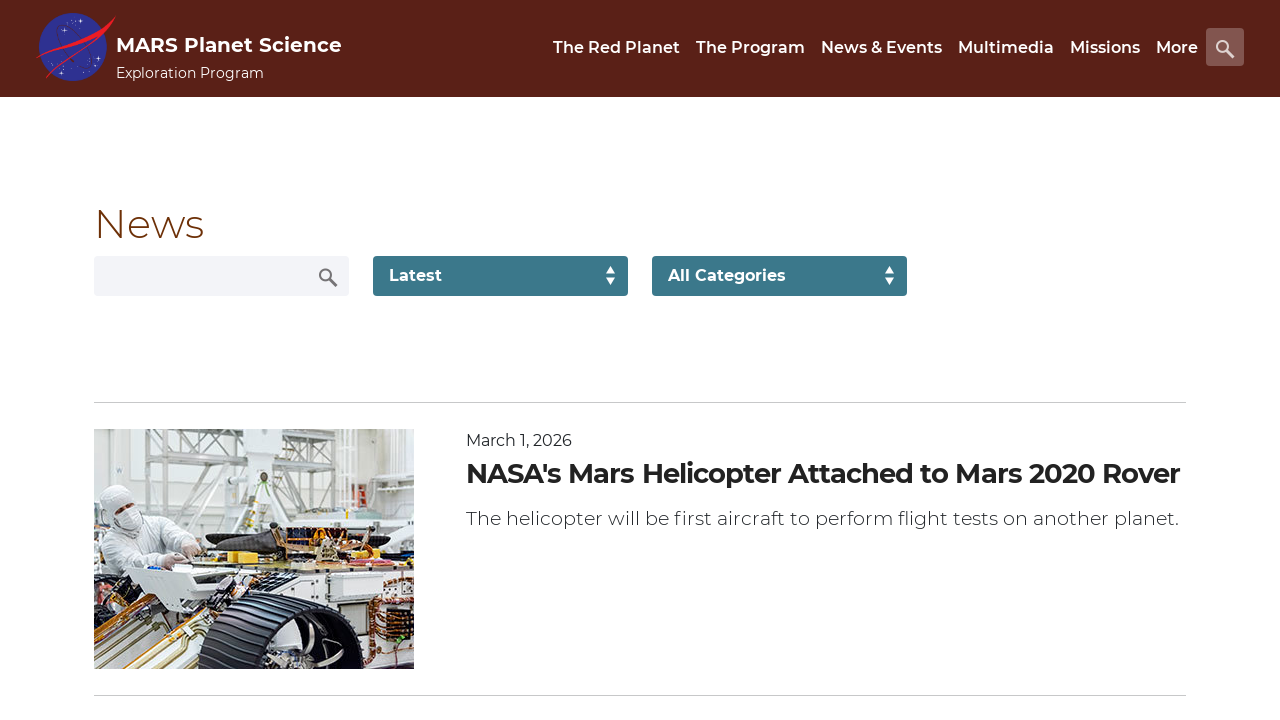